Tests a form that calculates the sum of two numbers displayed on the page, selects the result from a dropdown, and submits the form

Starting URL: http://suninjuly.github.io/selects1.html

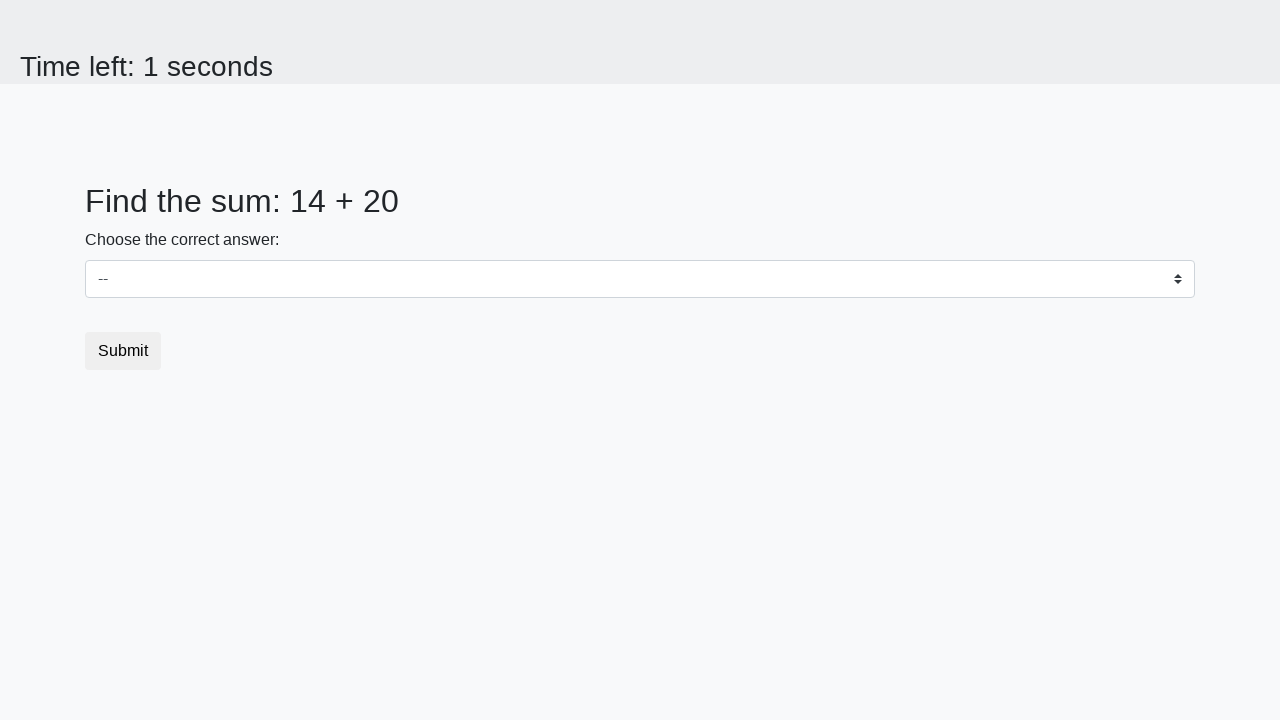

Navigated to form page
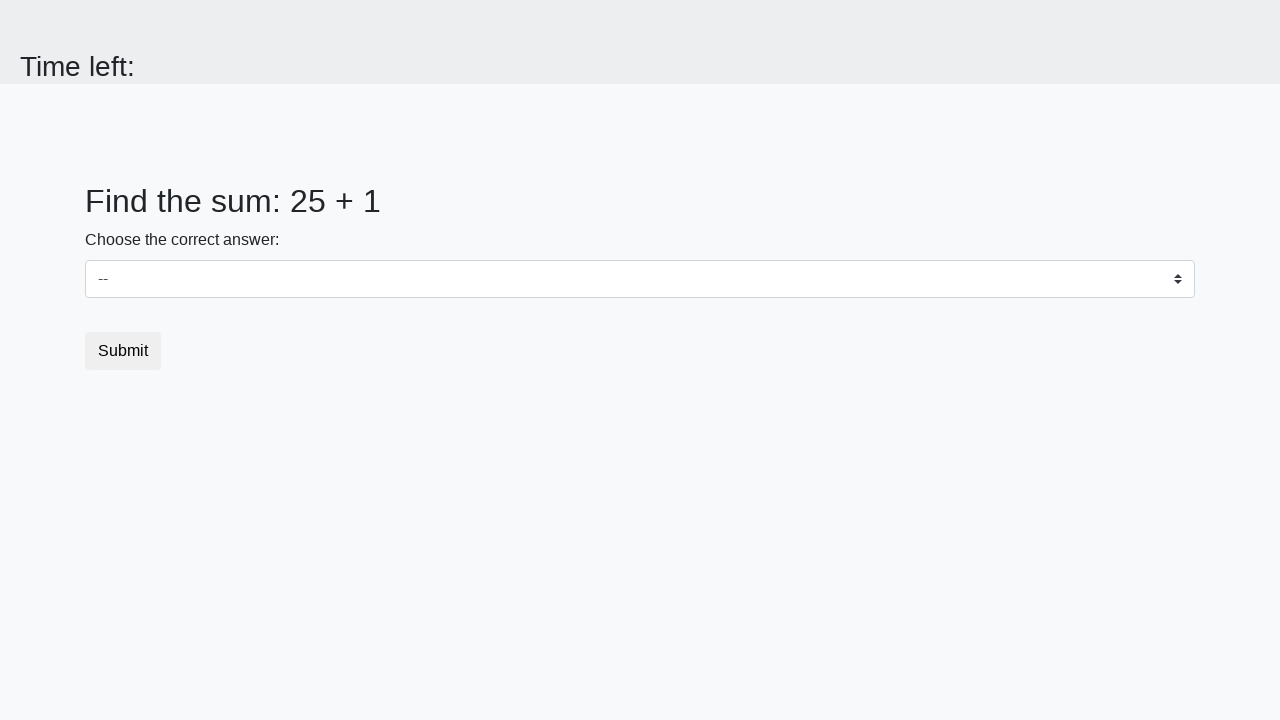

Located number elements on page
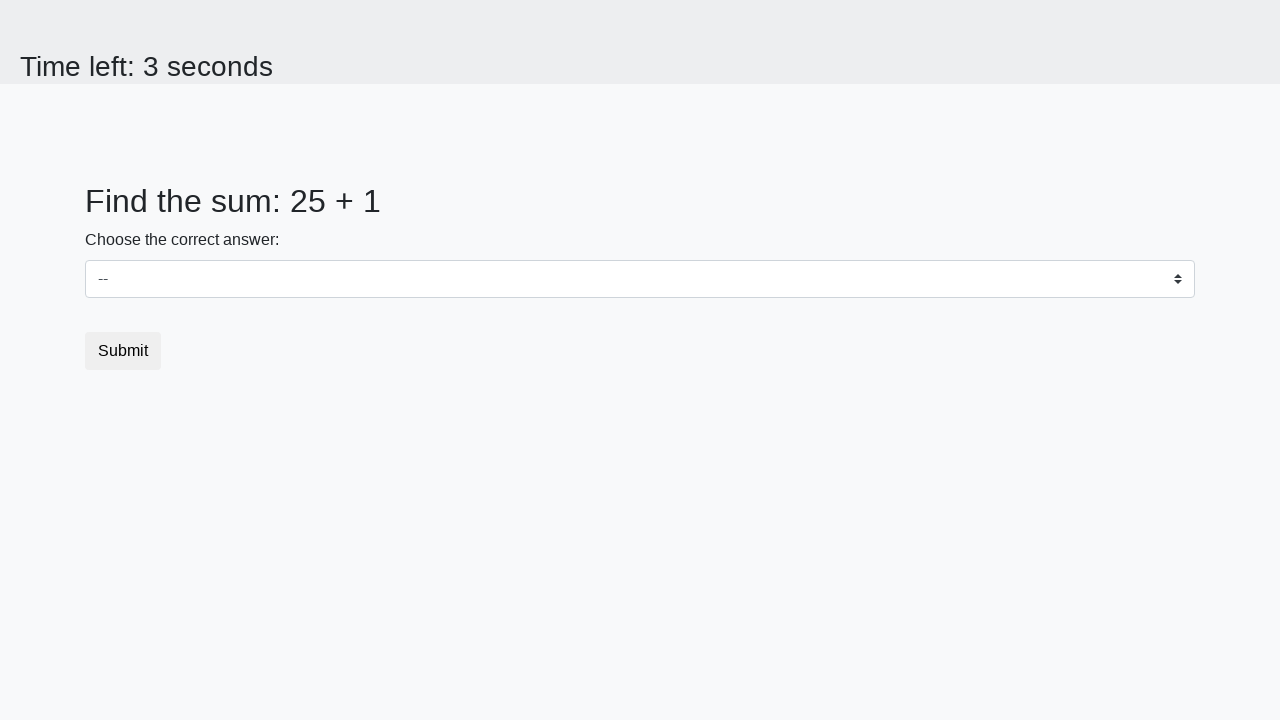

Retrieved first number: 25
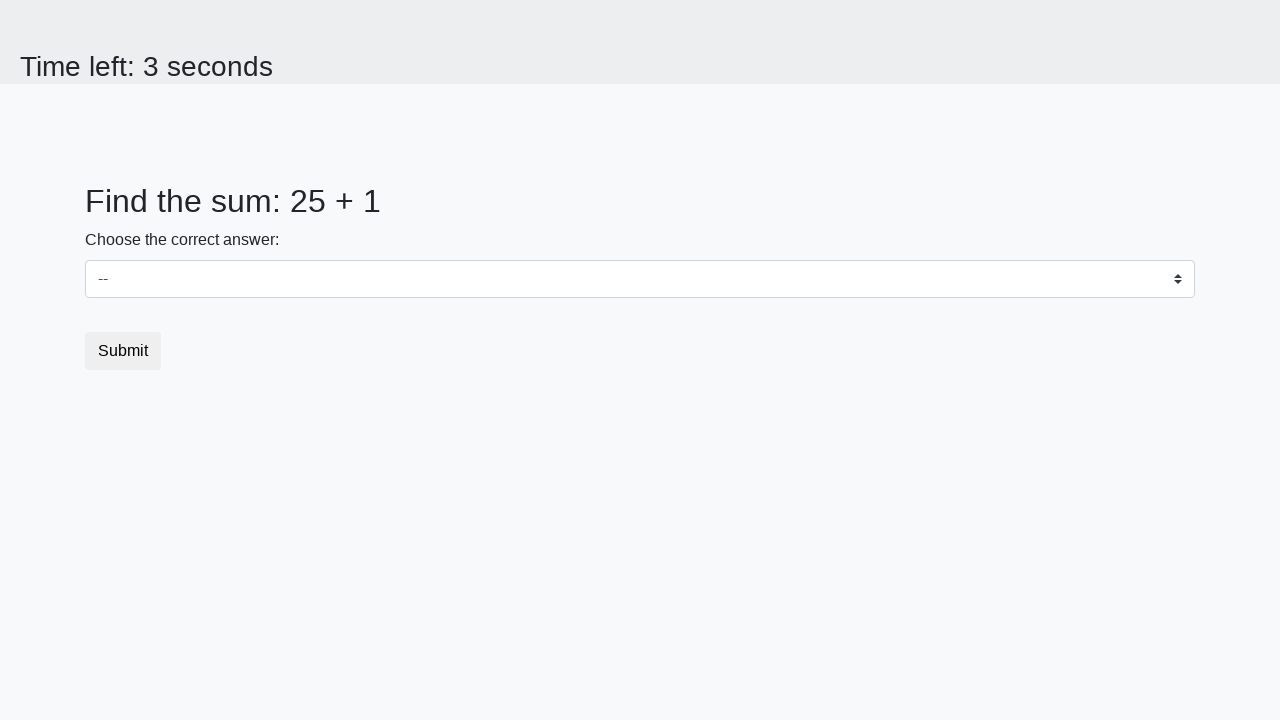

Retrieved second number: 1
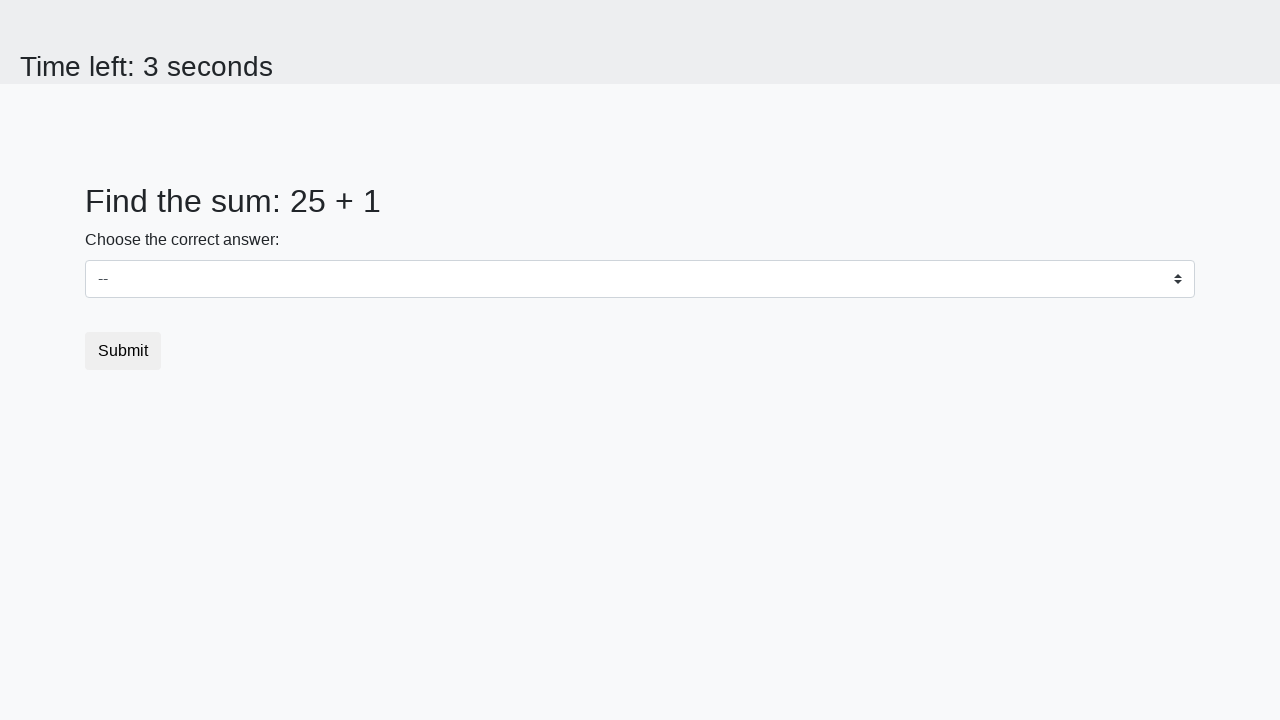

Calculated sum: 26
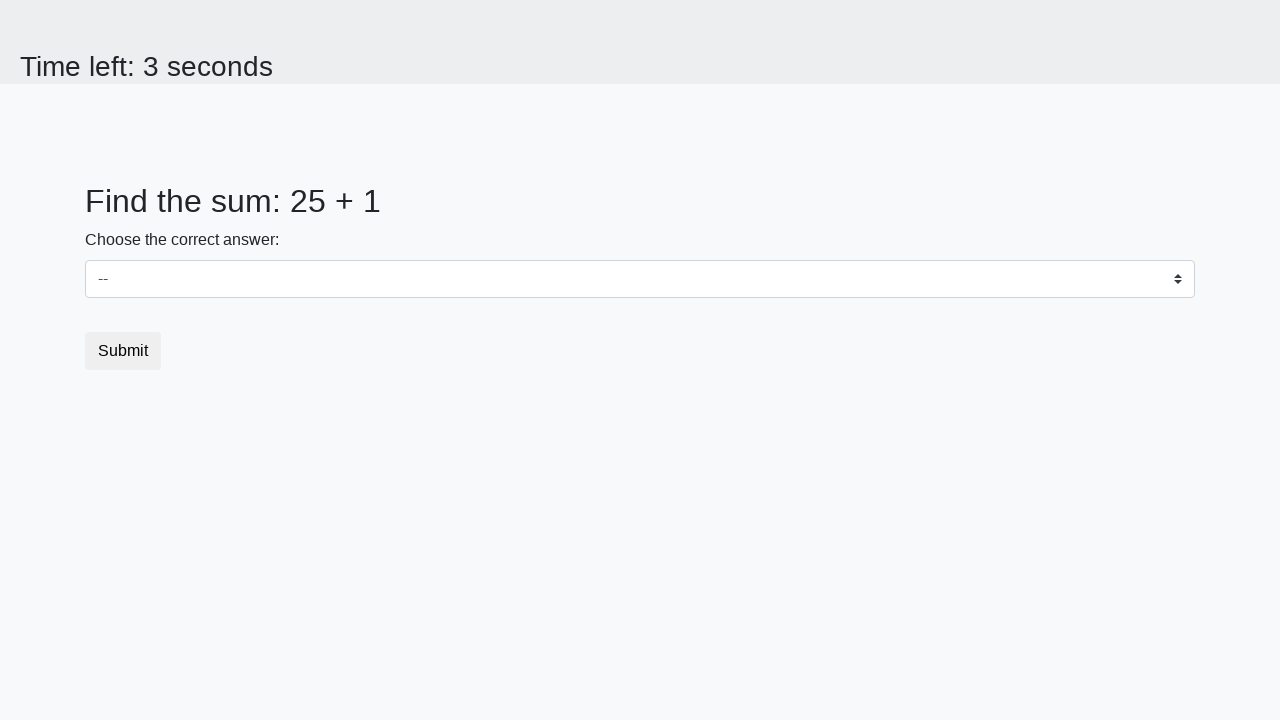

Selected sum value '26' from dropdown on select
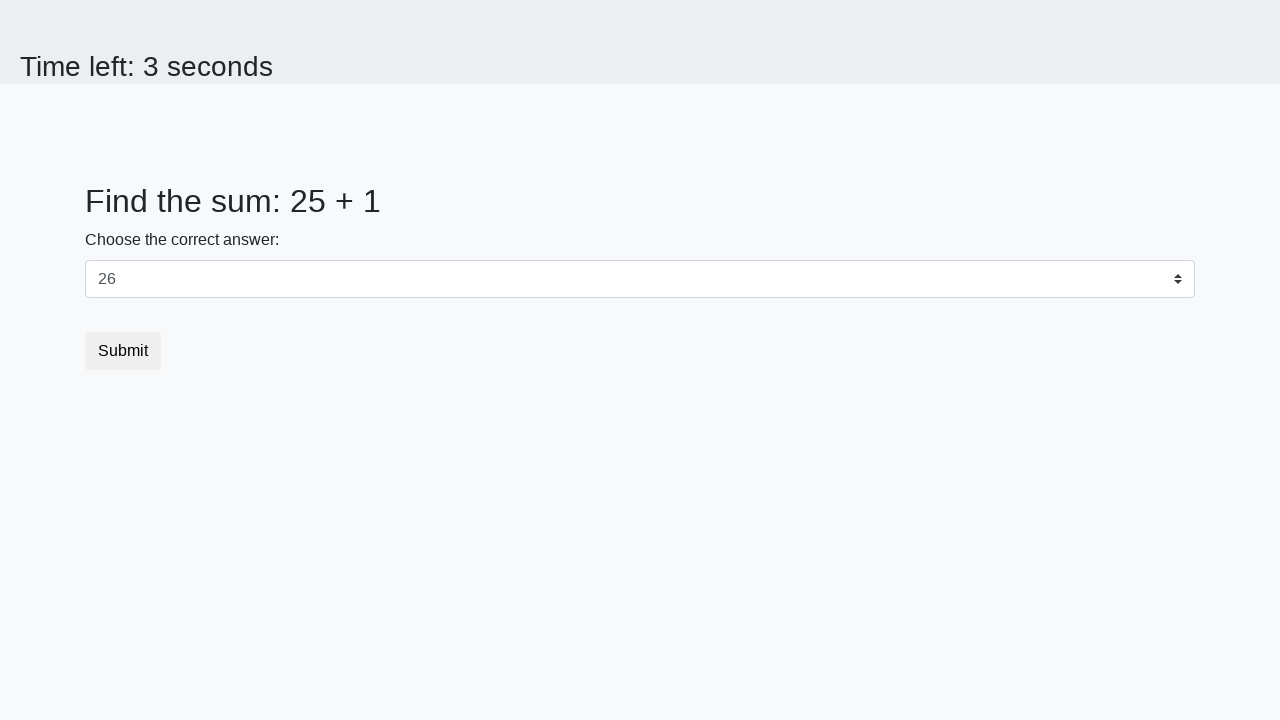

Clicked submit button at (123, 351) on button.btn
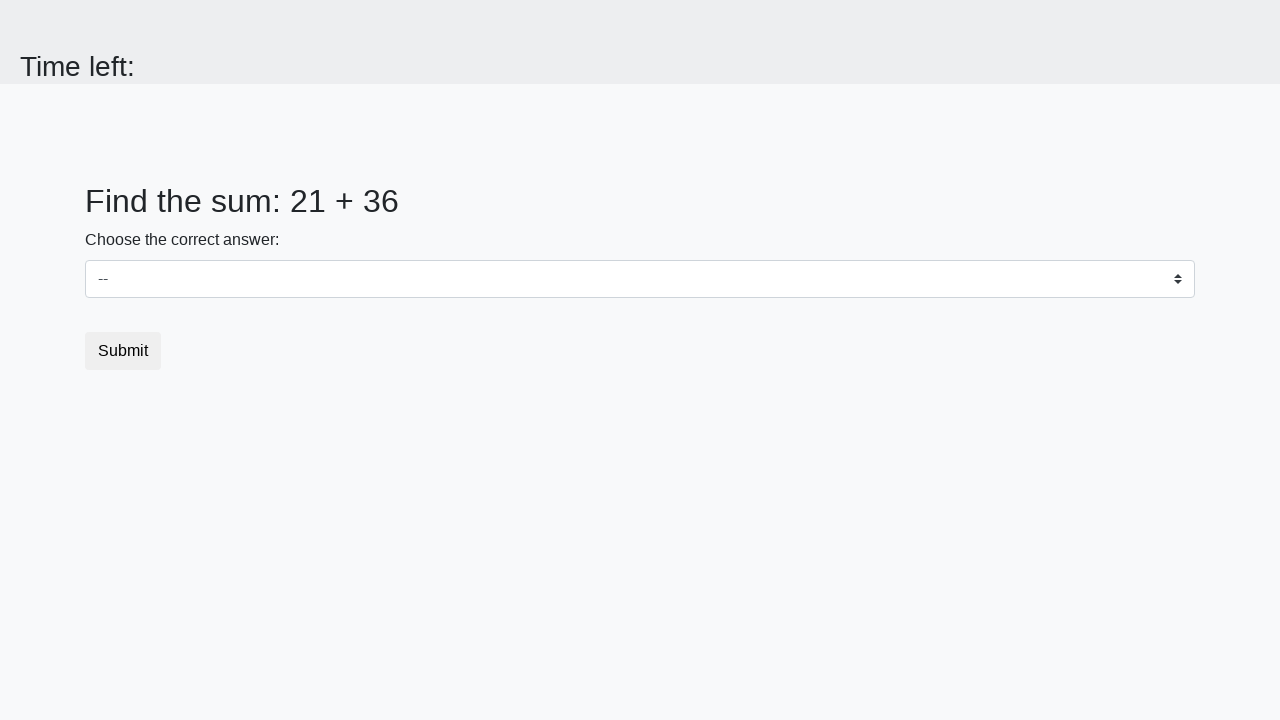

Waited for result page to load
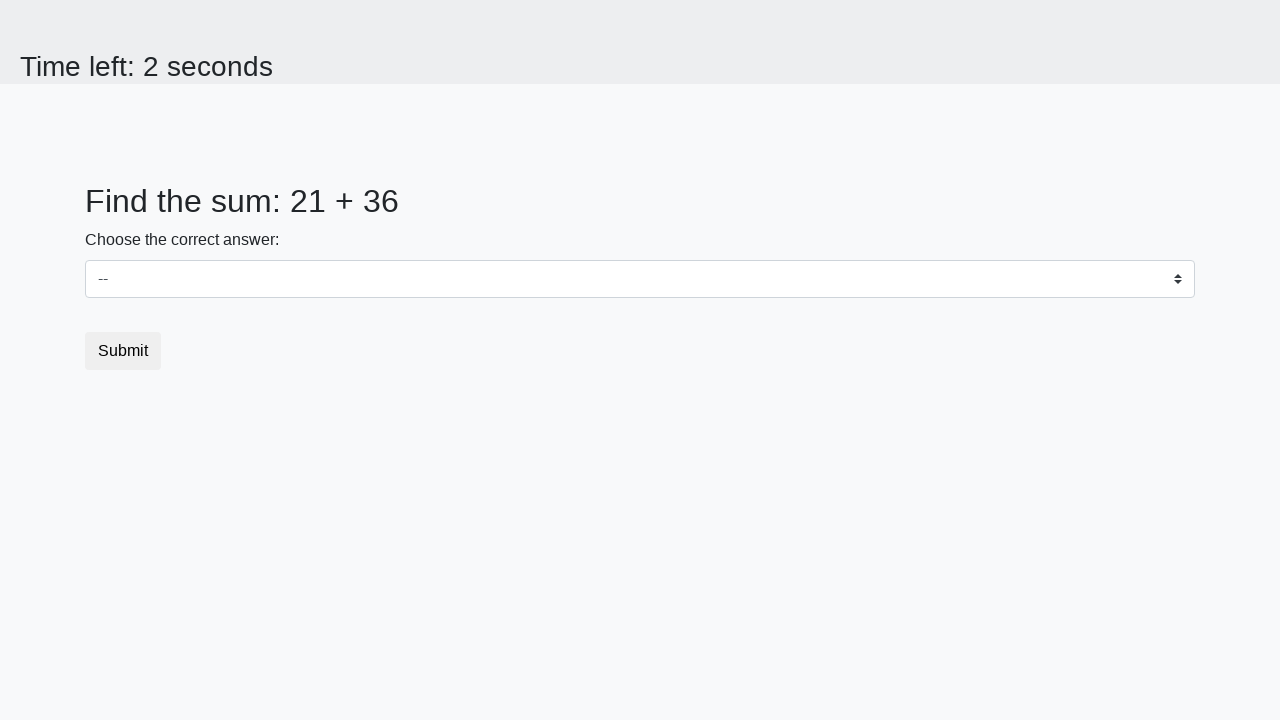

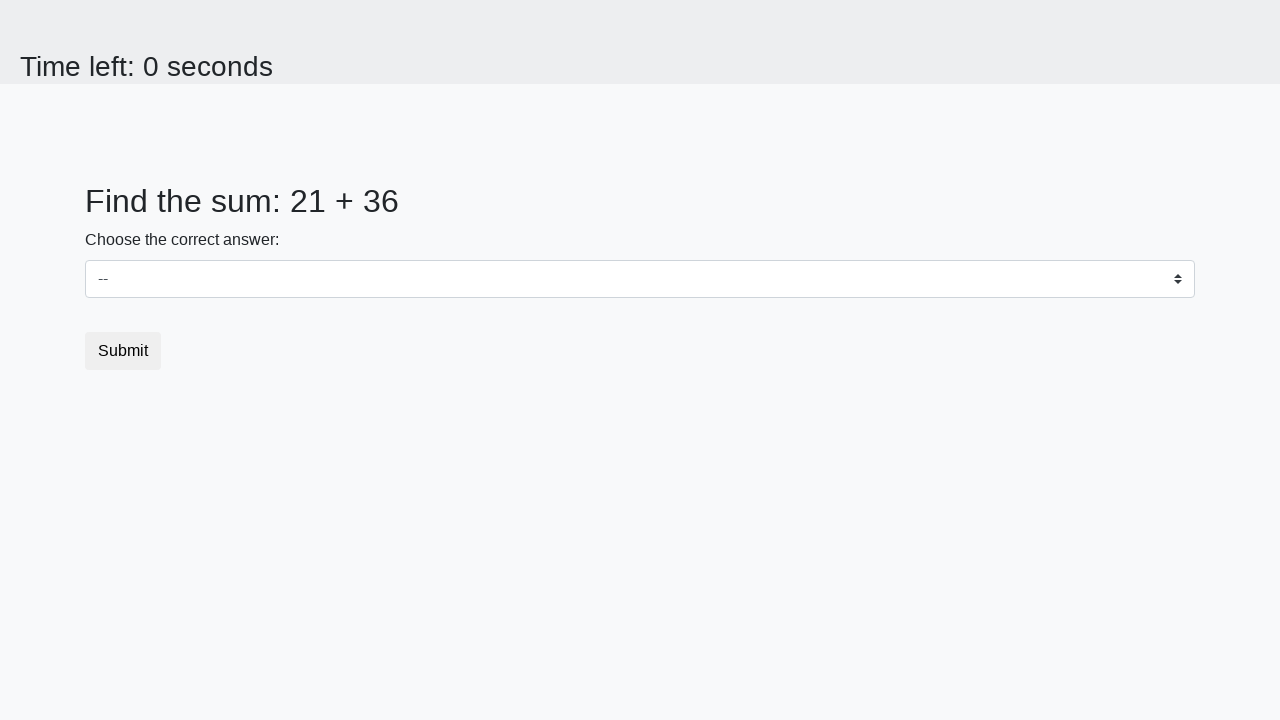